Tests cart functionality by clicking on the cart element using ID locator

Starting URL: http://demostore.supersqa.com/

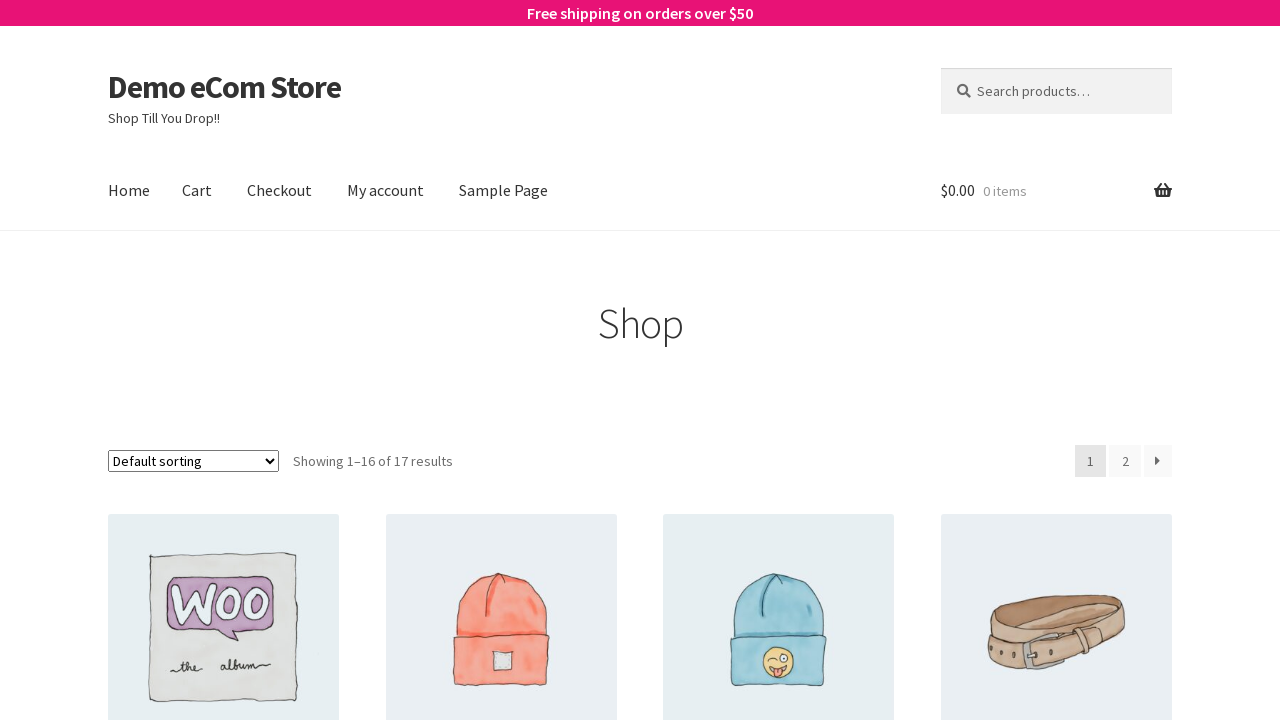

Clicked on cart element using ID locator at (1056, 191) on #site-header-cart
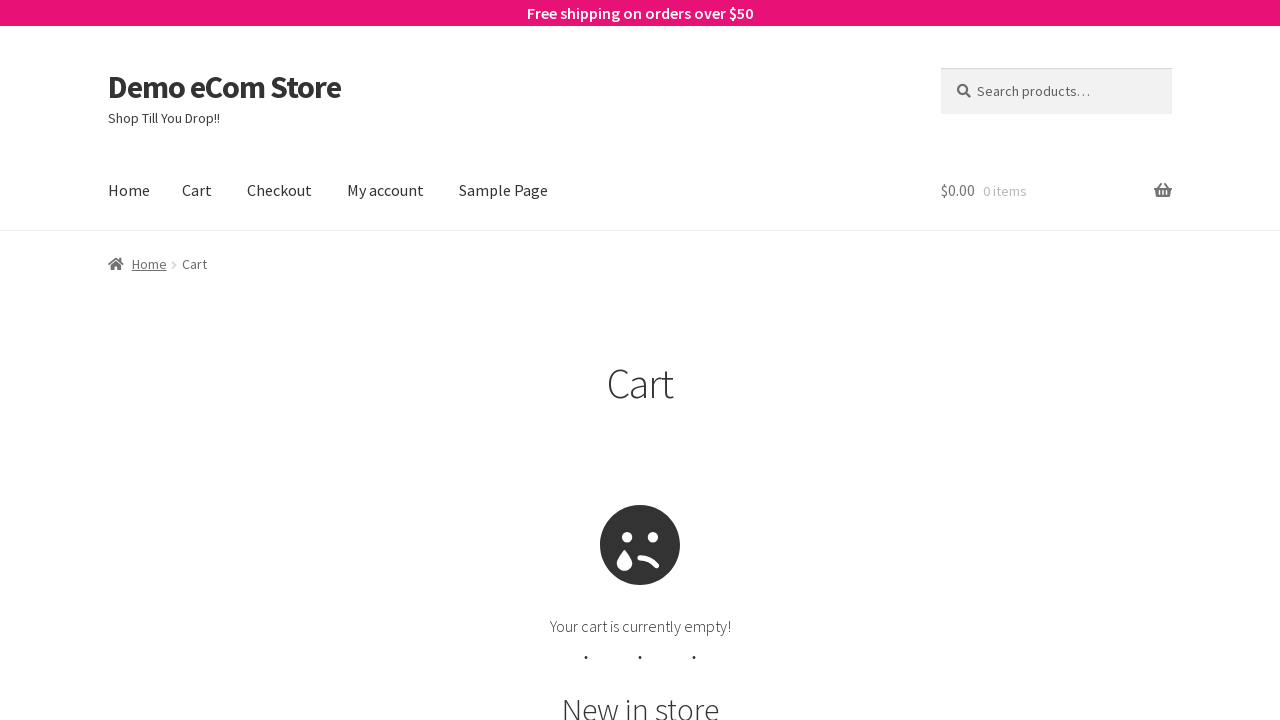

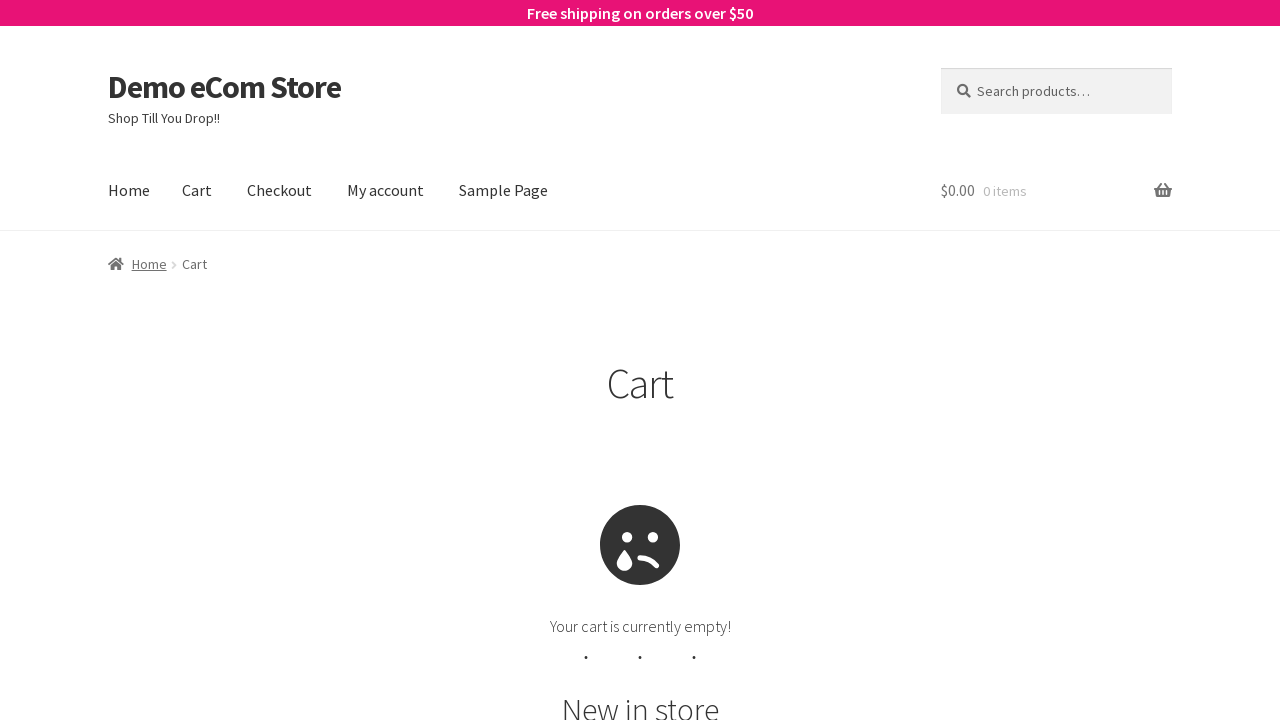